Tests date picker functionality by clicking on a date field, selecting a month (January), year (1985), and day (1st) from dropdown menus in a jQuery UI datepicker widget.

Starting URL: https://www.dummyticket.com/dummy-ticket-for-visa-application/

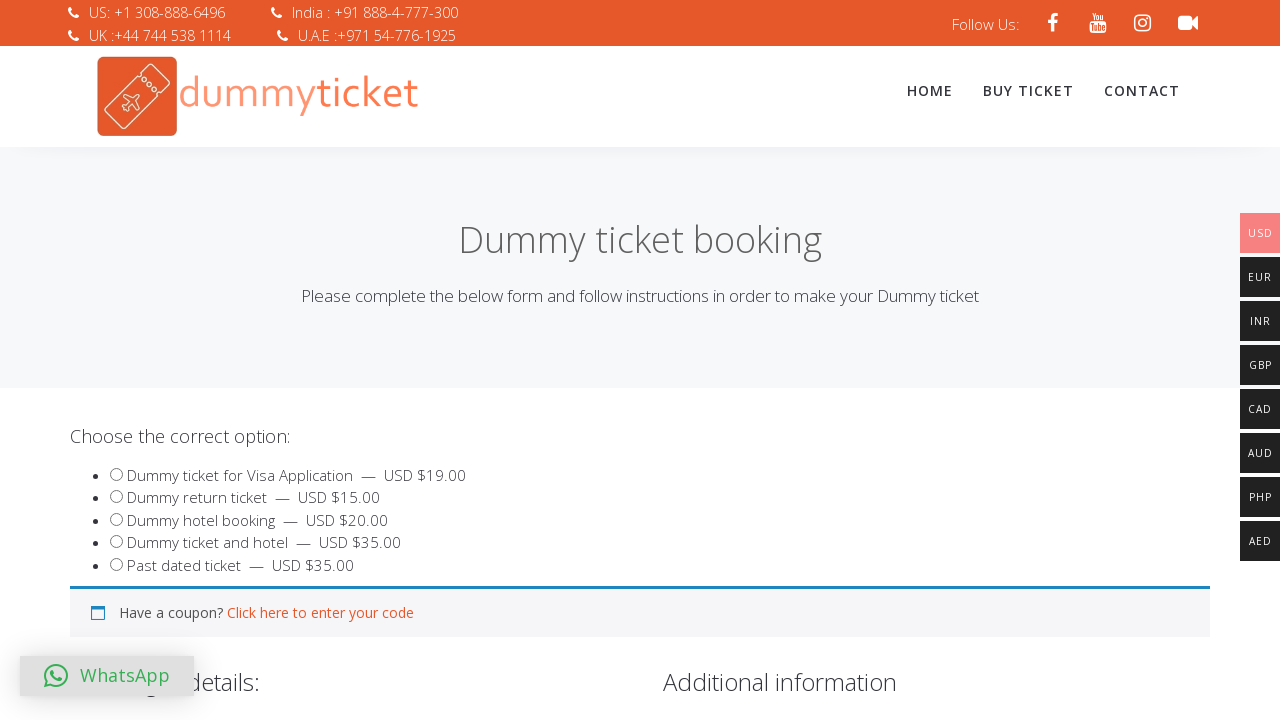

Clicked on date of birth field to open date picker at (344, 360) on #dob
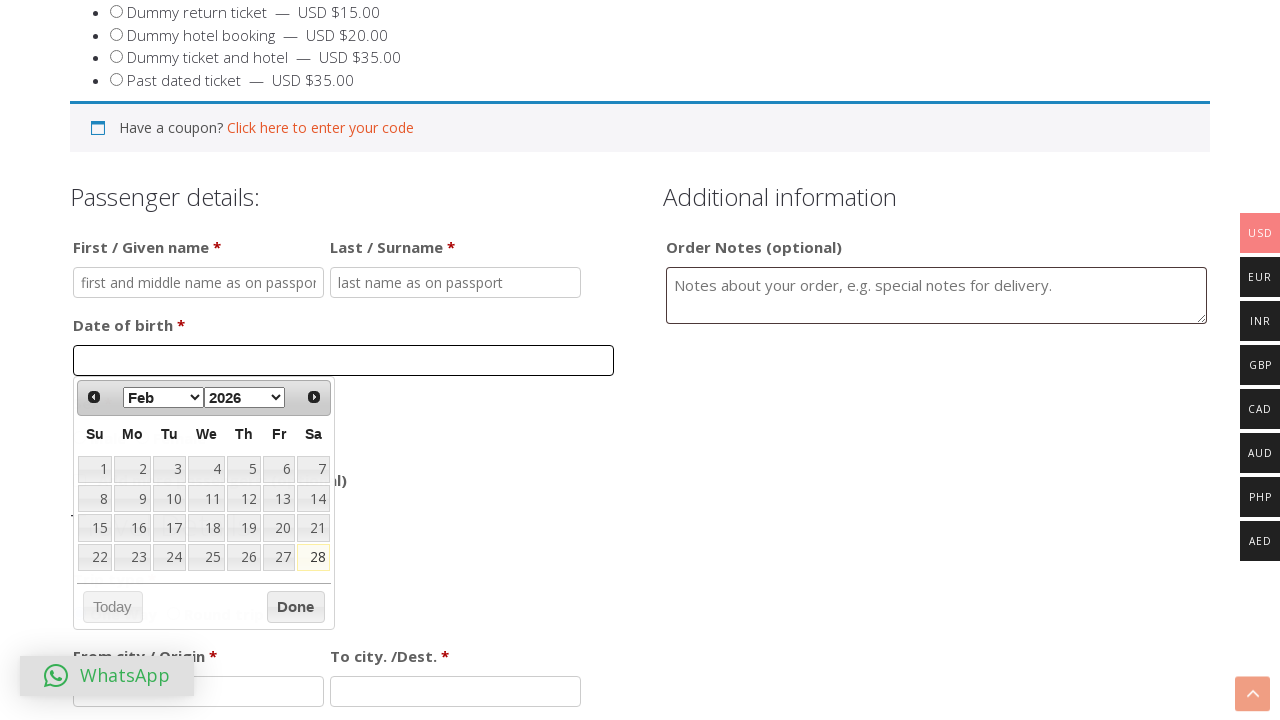

Waited for datepicker month dropdown to become visible
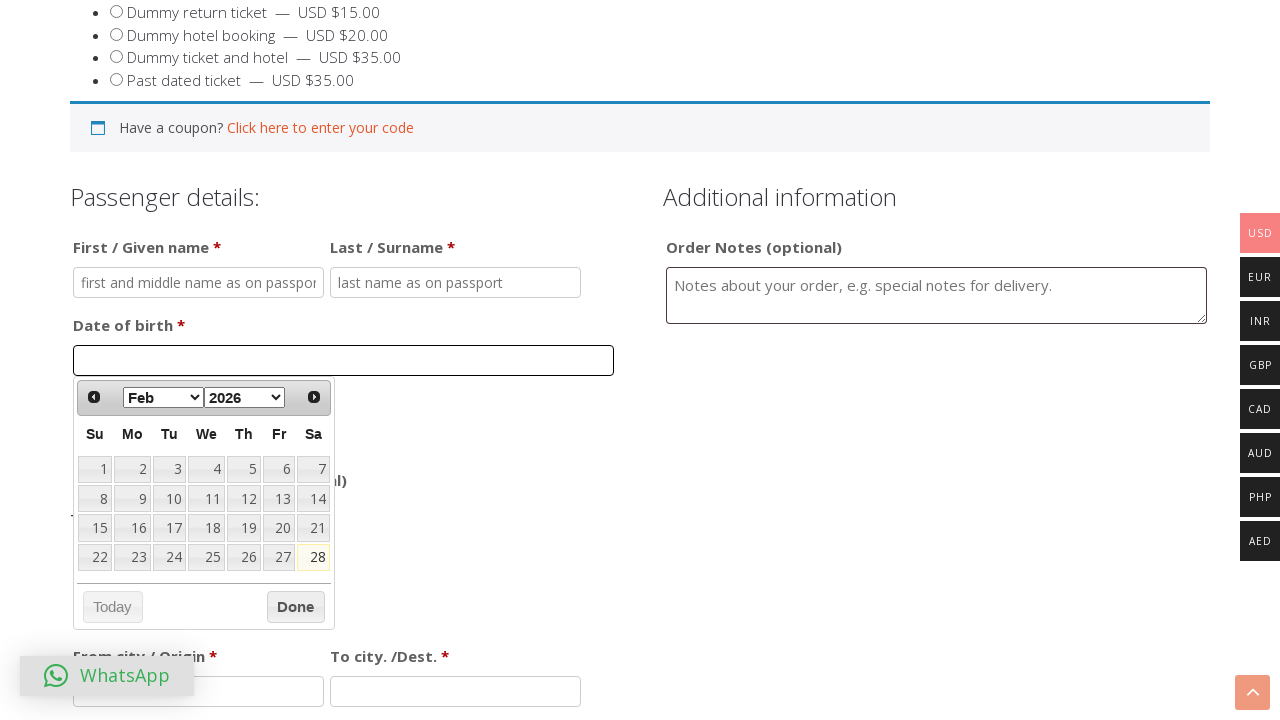

Selected January from month dropdown on select.ui-datepicker-month
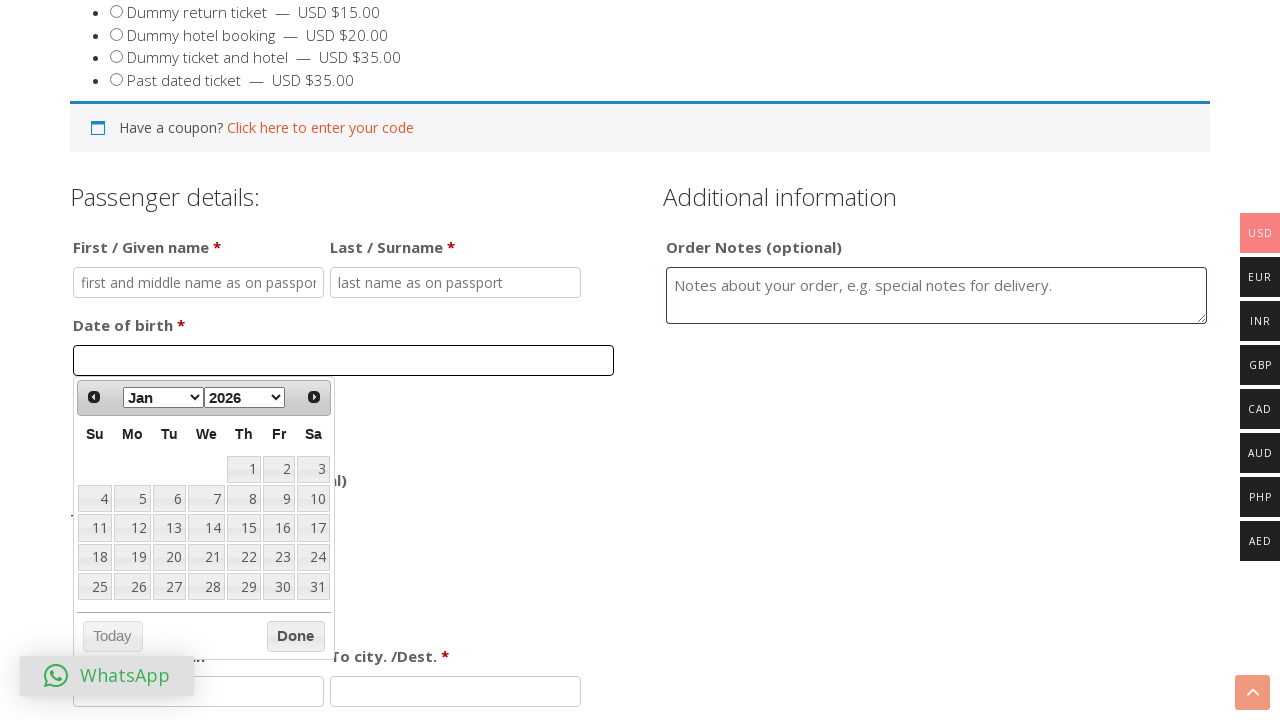

Selected 1985 from year dropdown on select.ui-datepicker-year
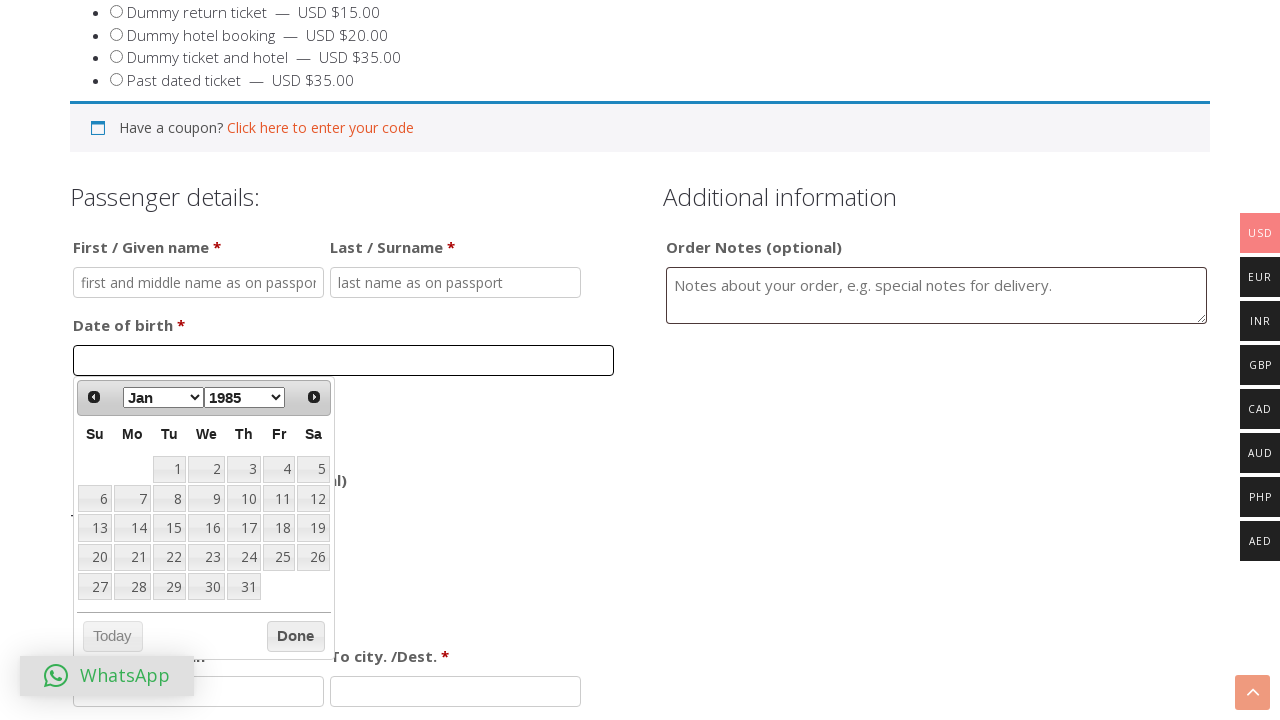

Clicked on the 1st day of the month to select the date at (169, 469) on a[data-date='1']
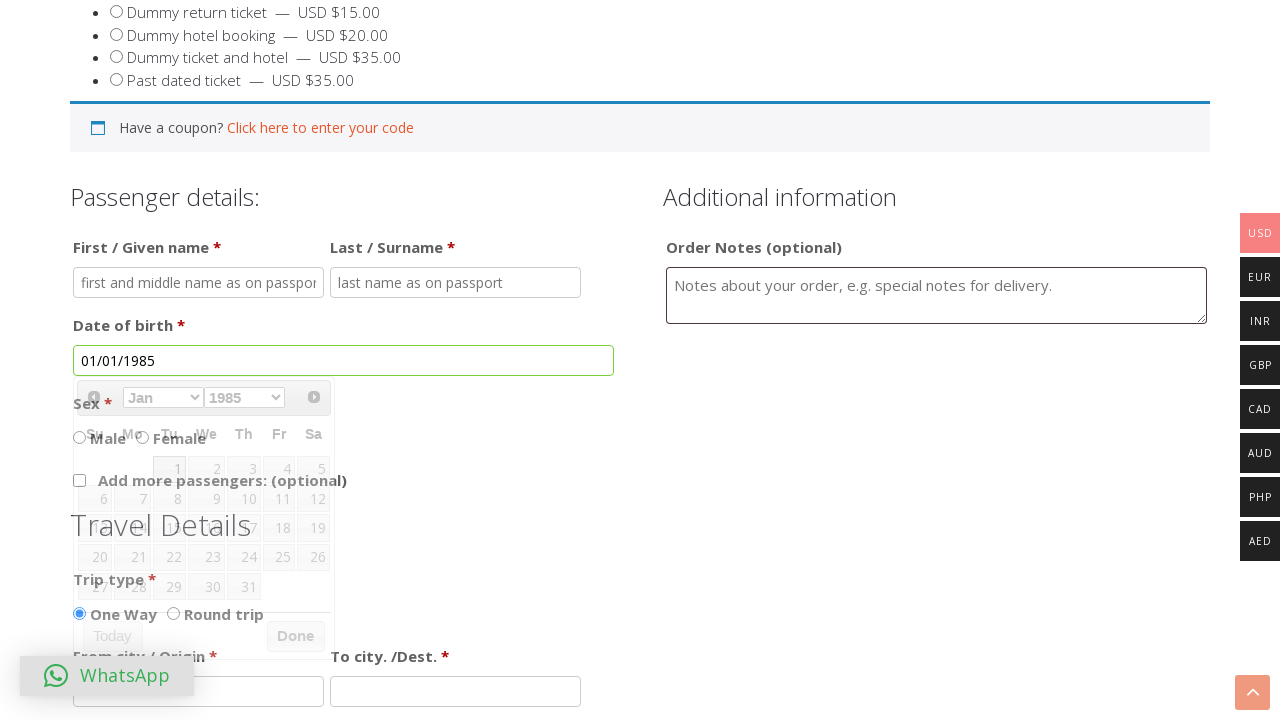

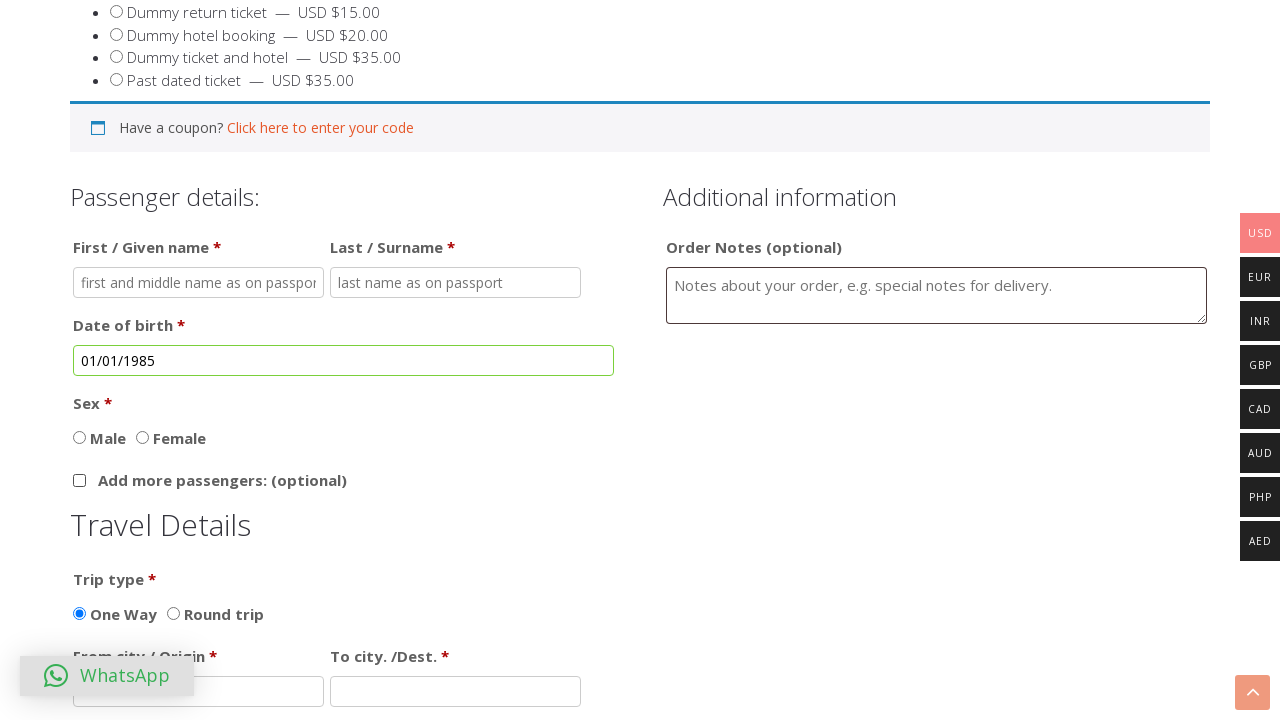